Tests radio button functionality by finding and selecting a specific age group option ("5 - 15") from a list of radio buttons

Starting URL: https://syntaxprojects.com/basic-radiobutton-demo.php

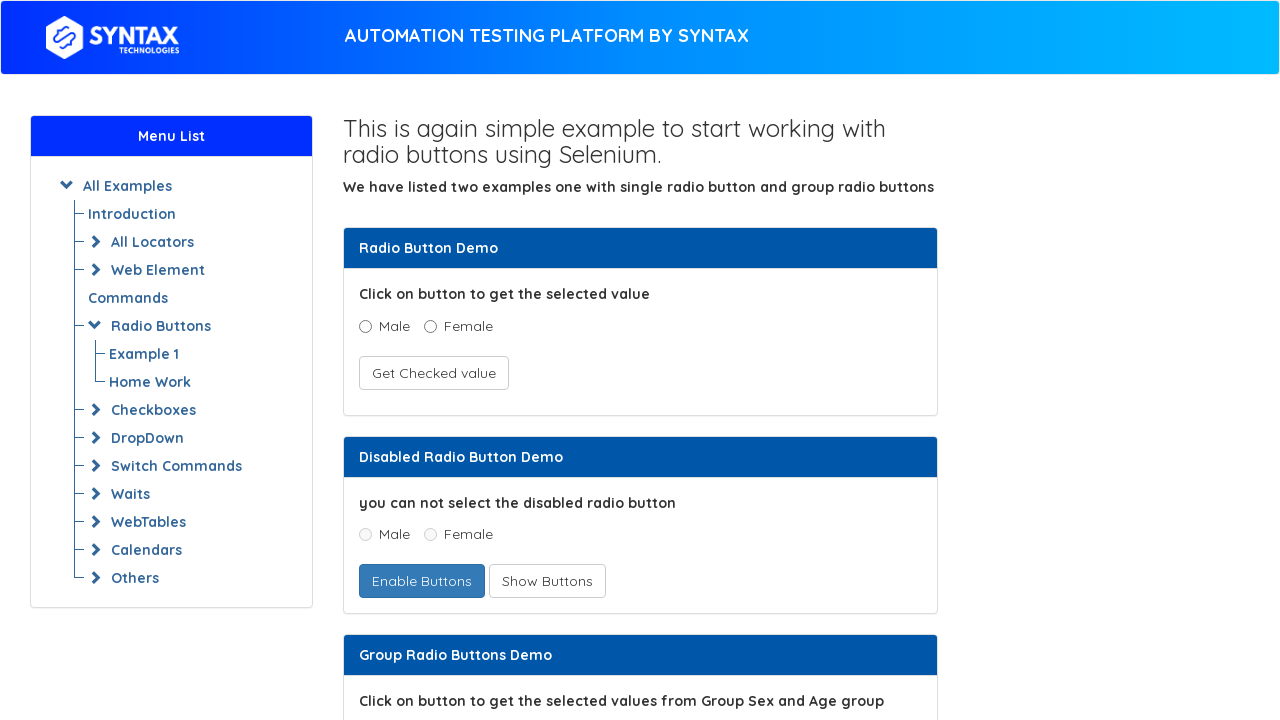

Navigated to radio button demo page
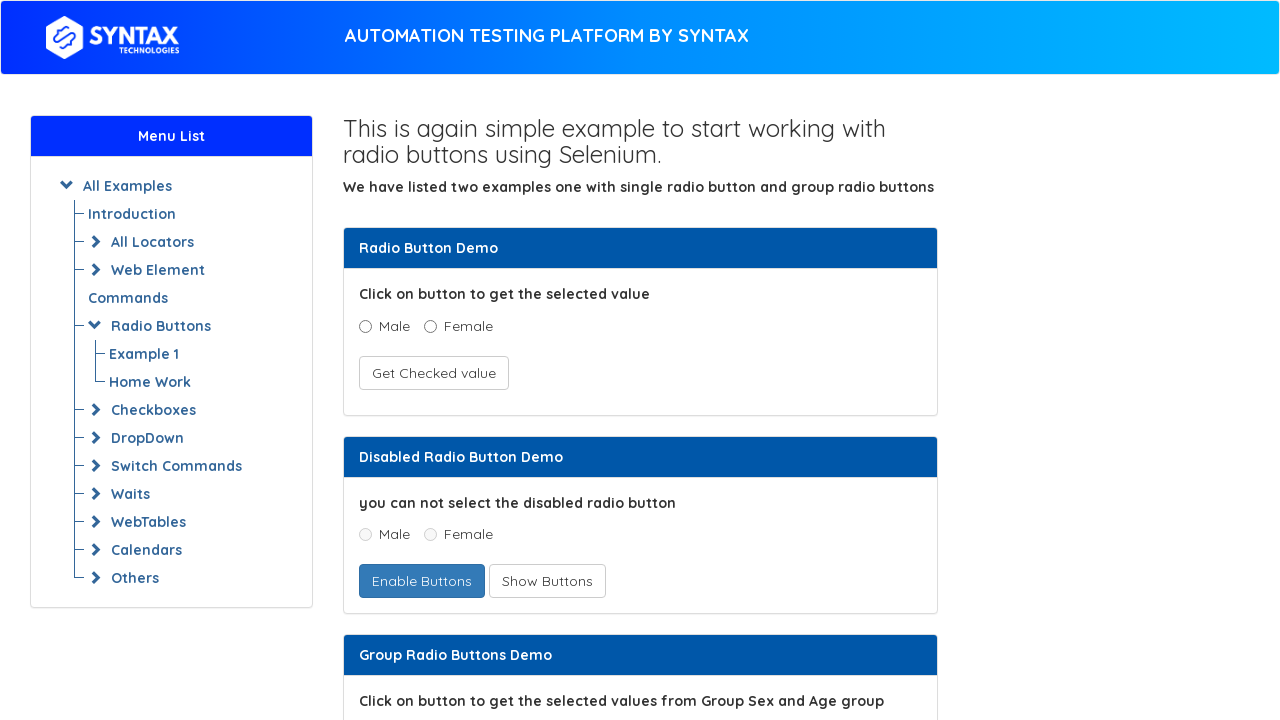

Selected '5 - 15' age group radio button at (438, 360) on input[name='ageGroup'][value='5 - 15']
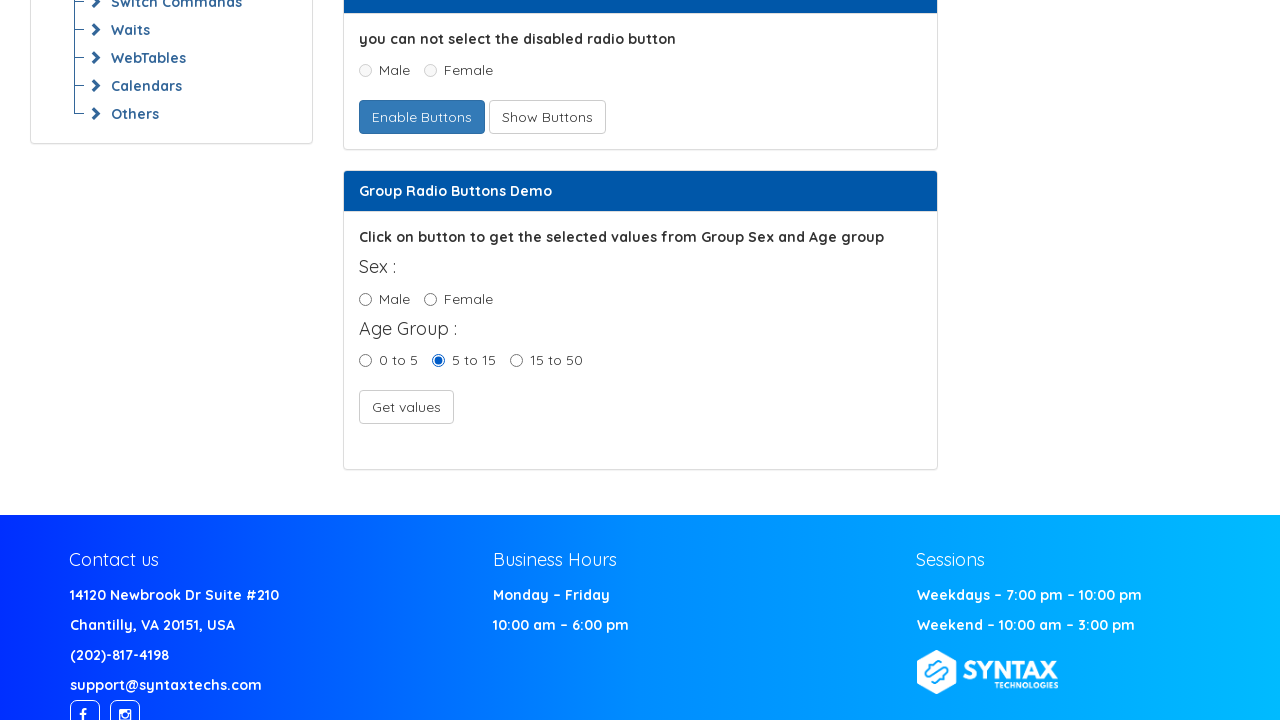

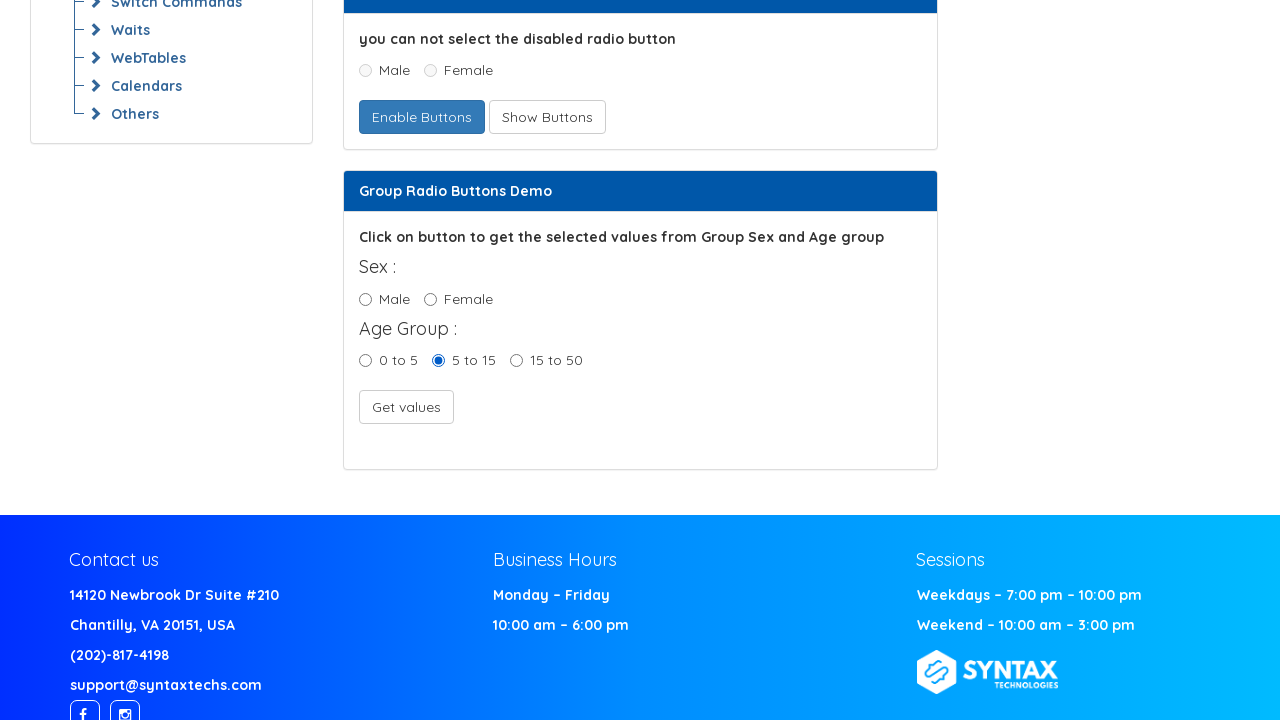